Tests scrolling functionality by scrolling down to a "CYDEO" link element and then scrolling back up using Page Up key presses.

Starting URL: https://practice.cydeo.com/

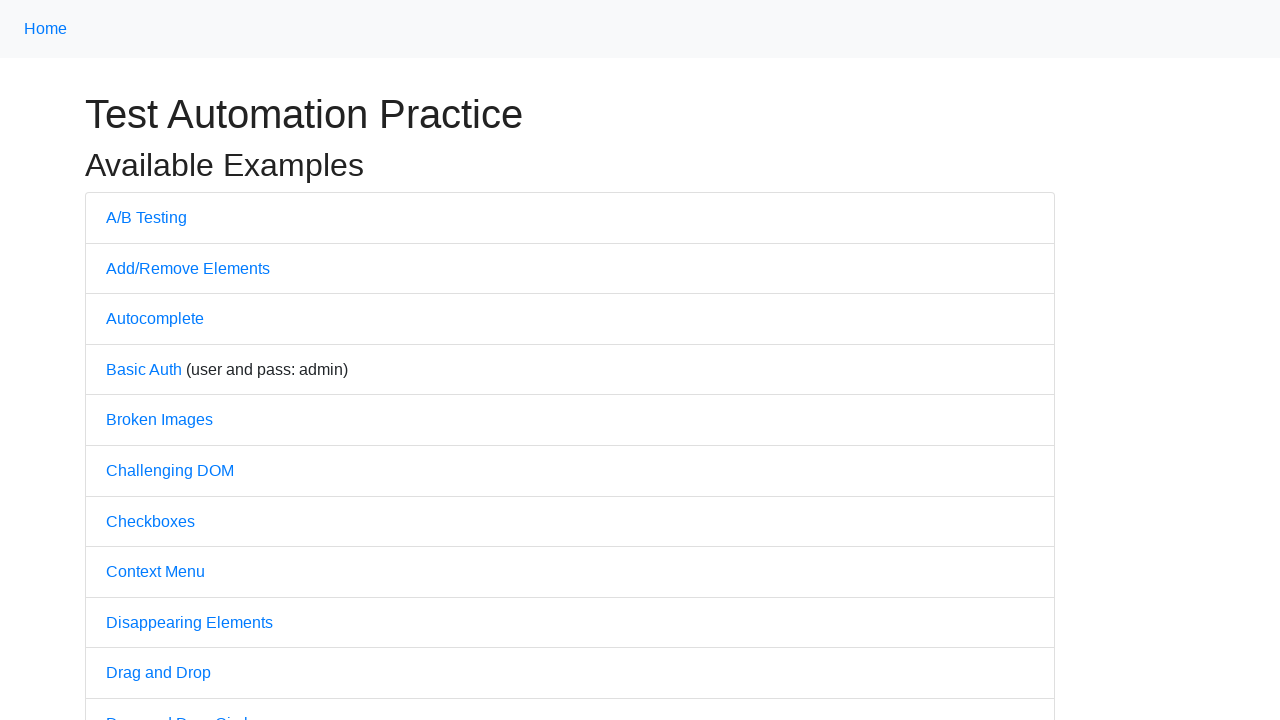

Located CYDEO link element
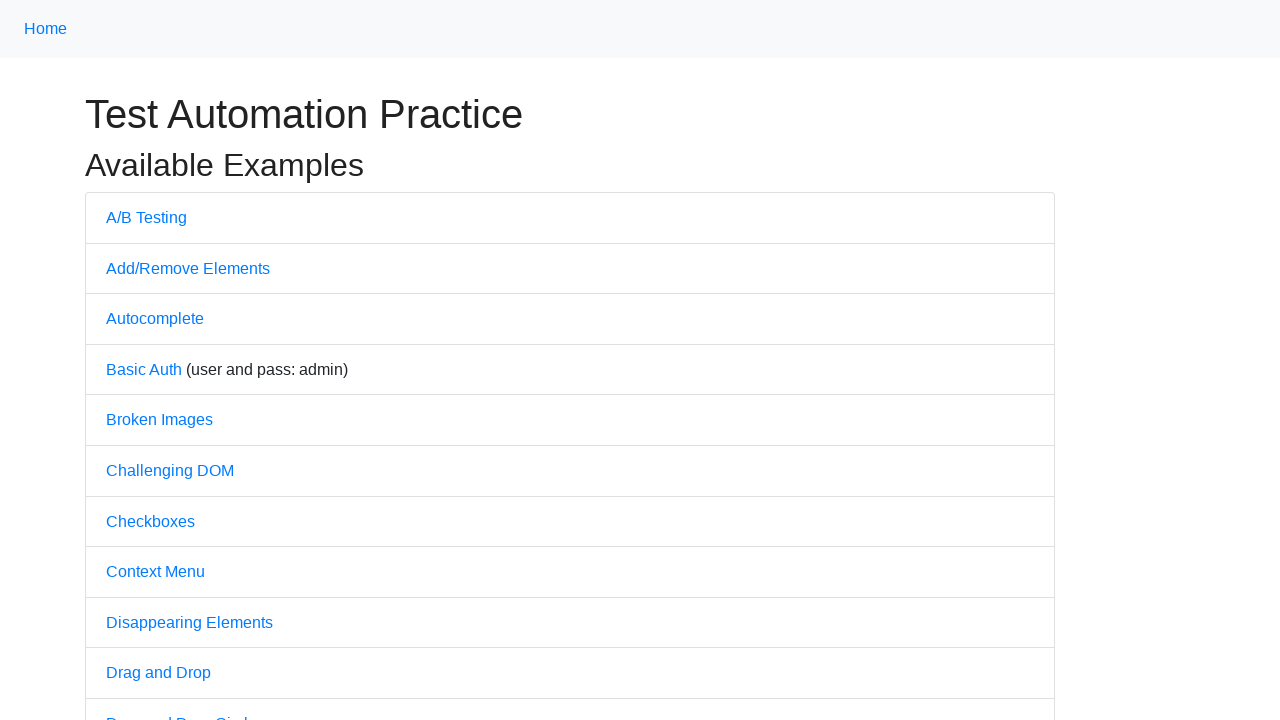

Scrolled down to CYDEO link element
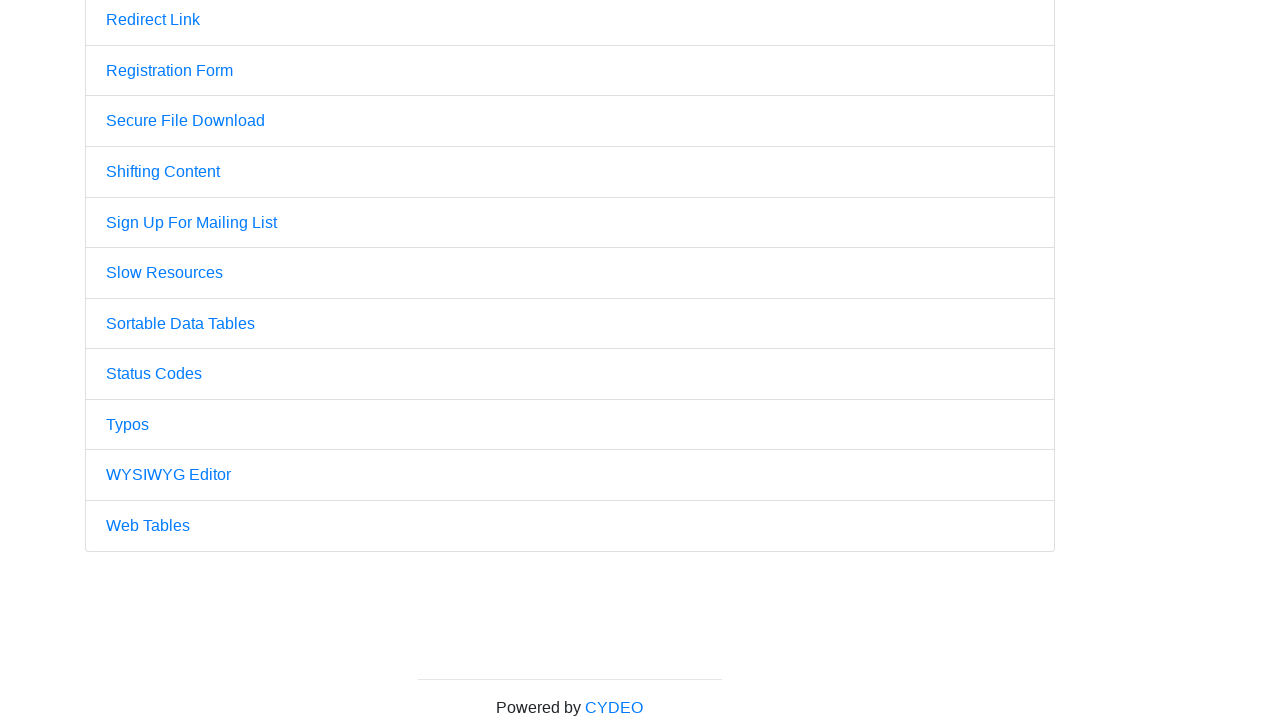

Pressed PageUp key to scroll up
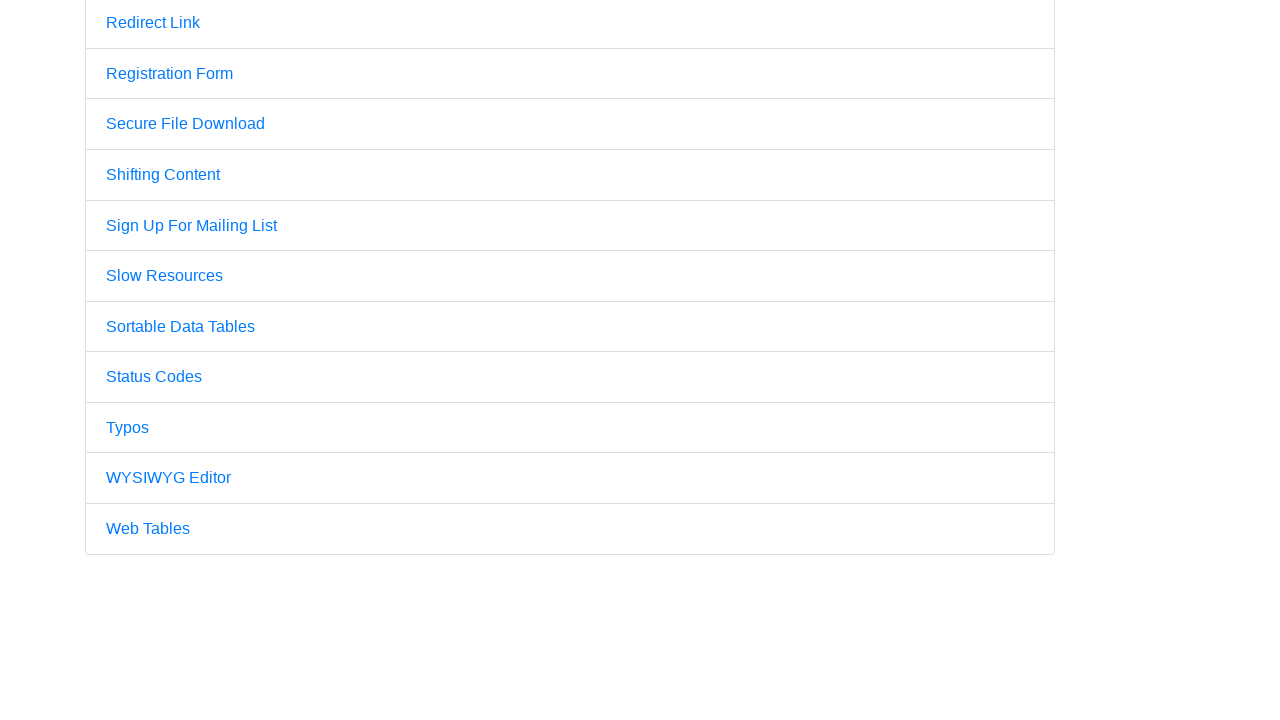

Pressed PageUp key again to scroll up further
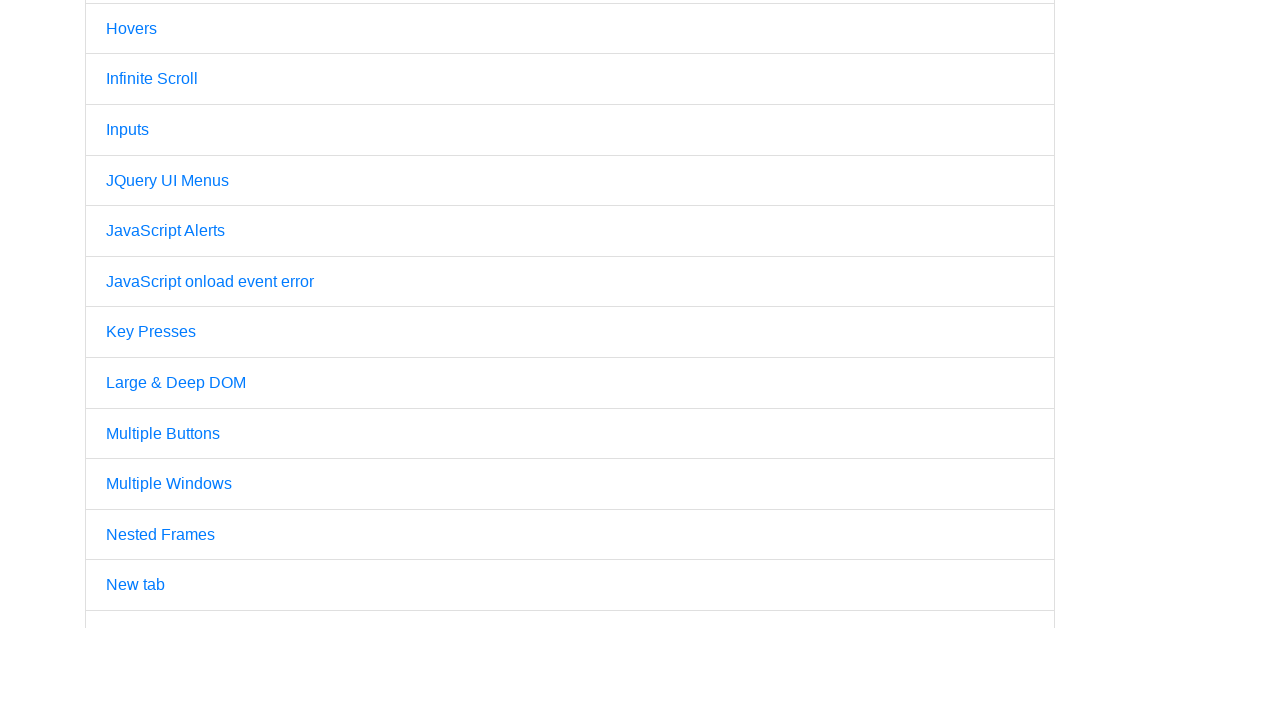

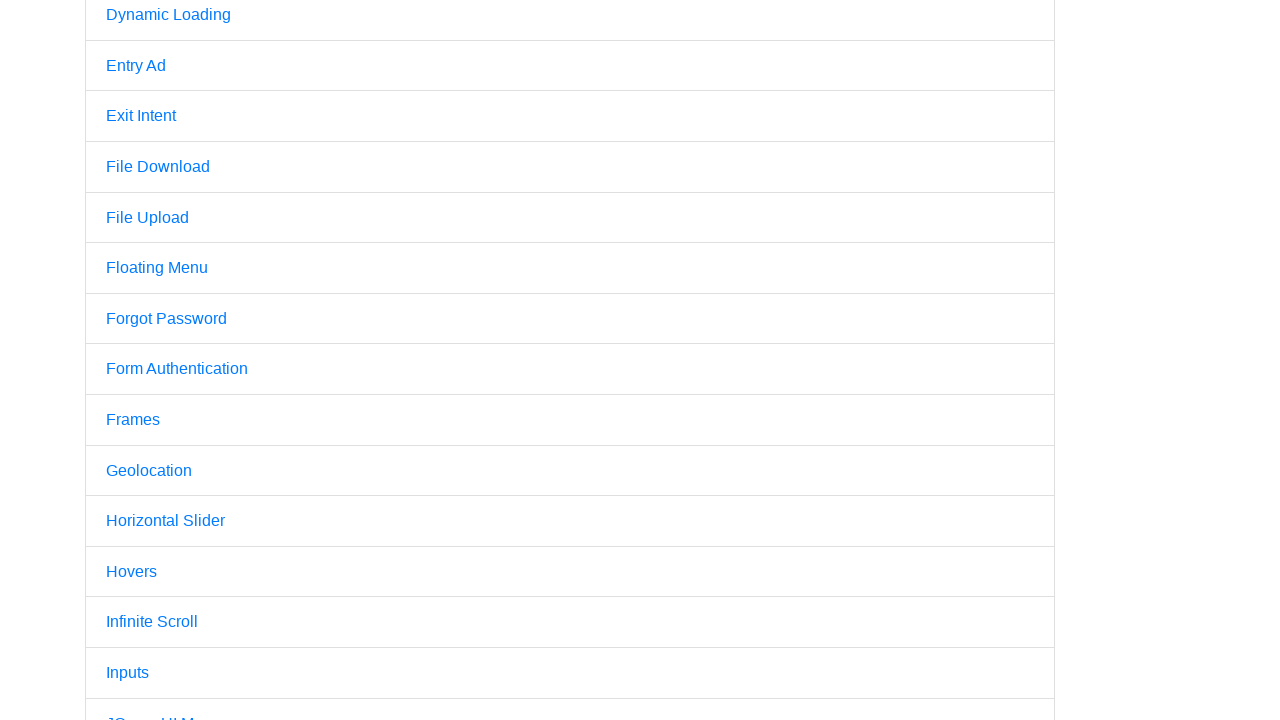